Navigates through multiple CSDN blog article pages sequentially, visiting different blog posts by the same author.

Starting URL: https://blog.csdn.net/ChaoFeiLi/article/details/86584958

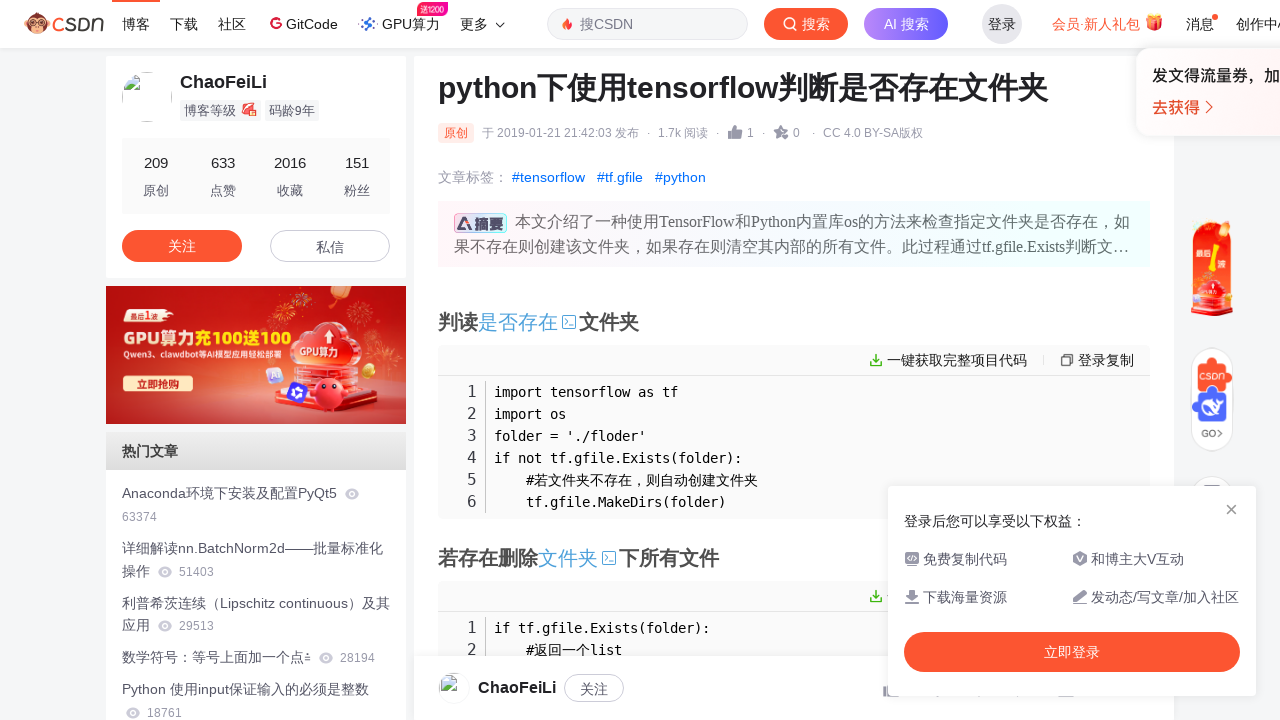

First blog post loaded (domcontentloaded)
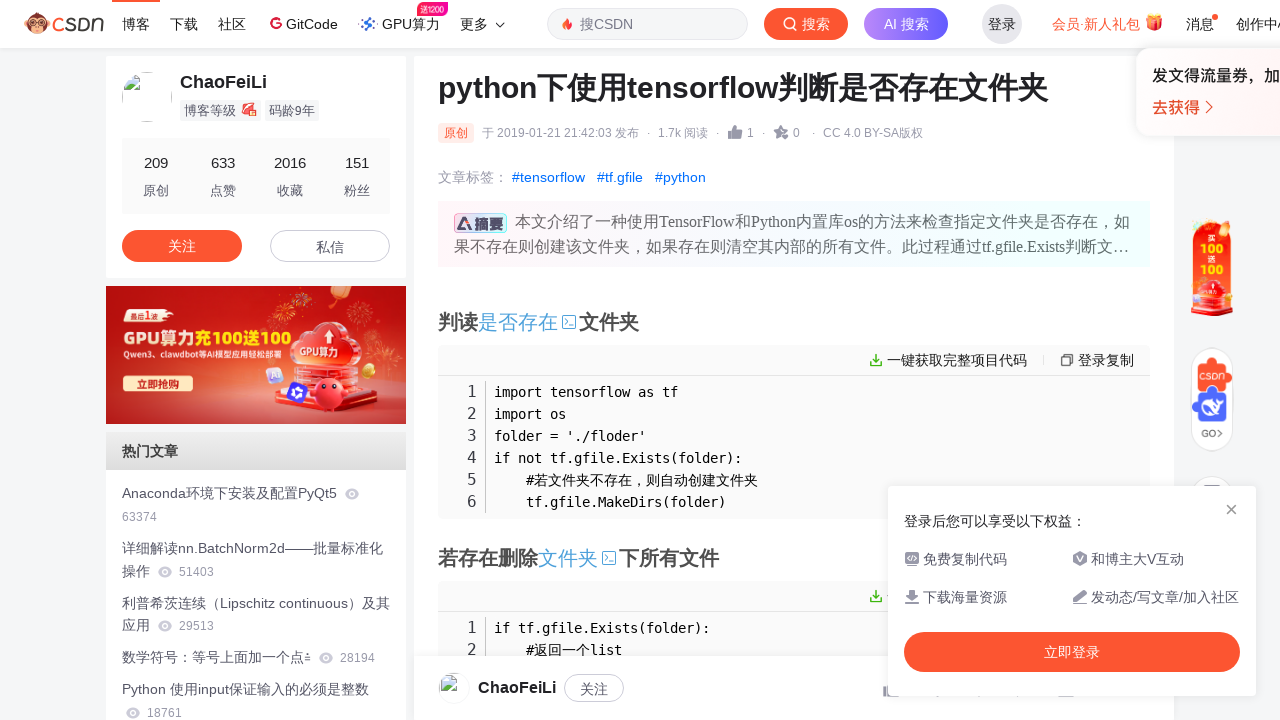

Navigated to second blog post (article details/84789949)
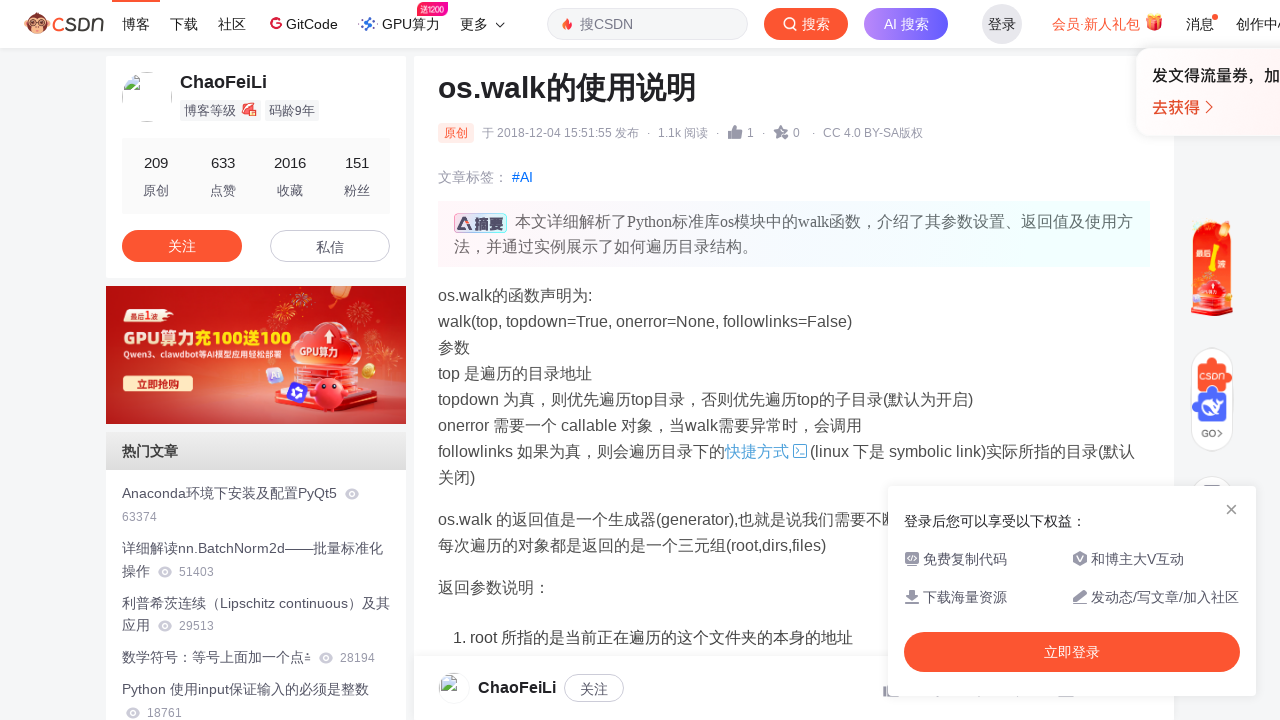

Second blog post loaded (domcontentloaded)
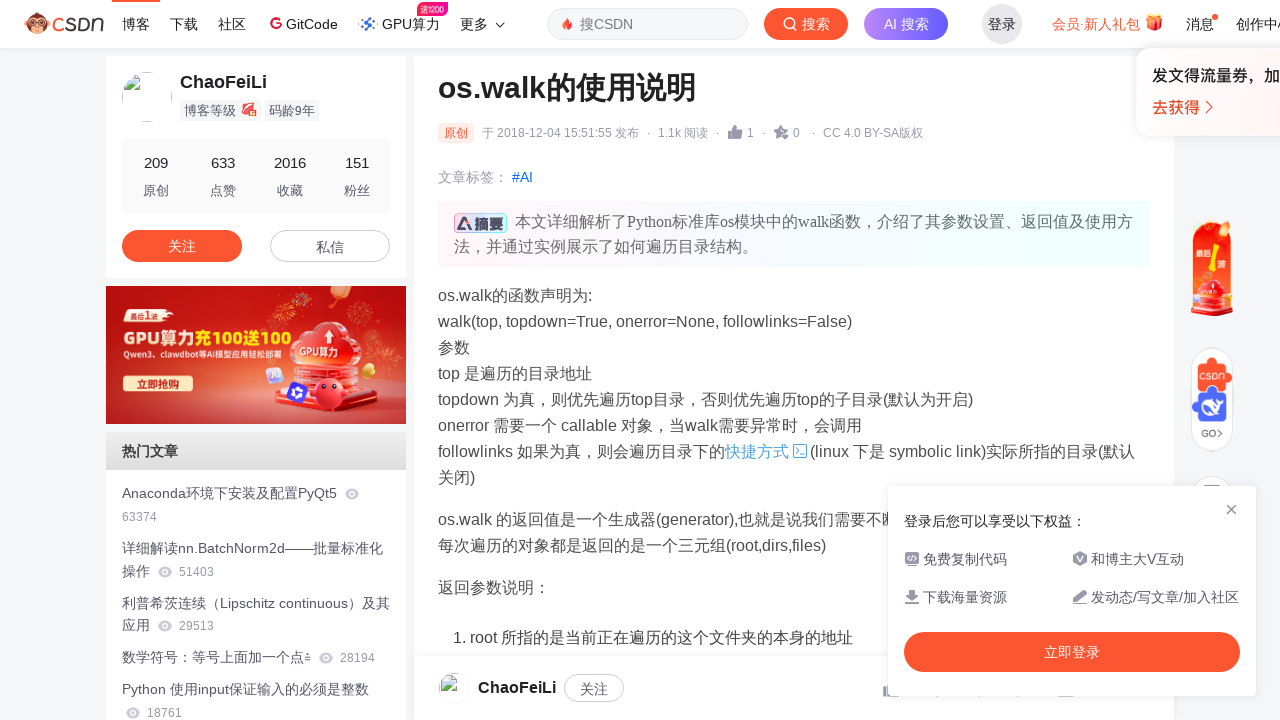

Navigated to third blog post (article details/86606128)
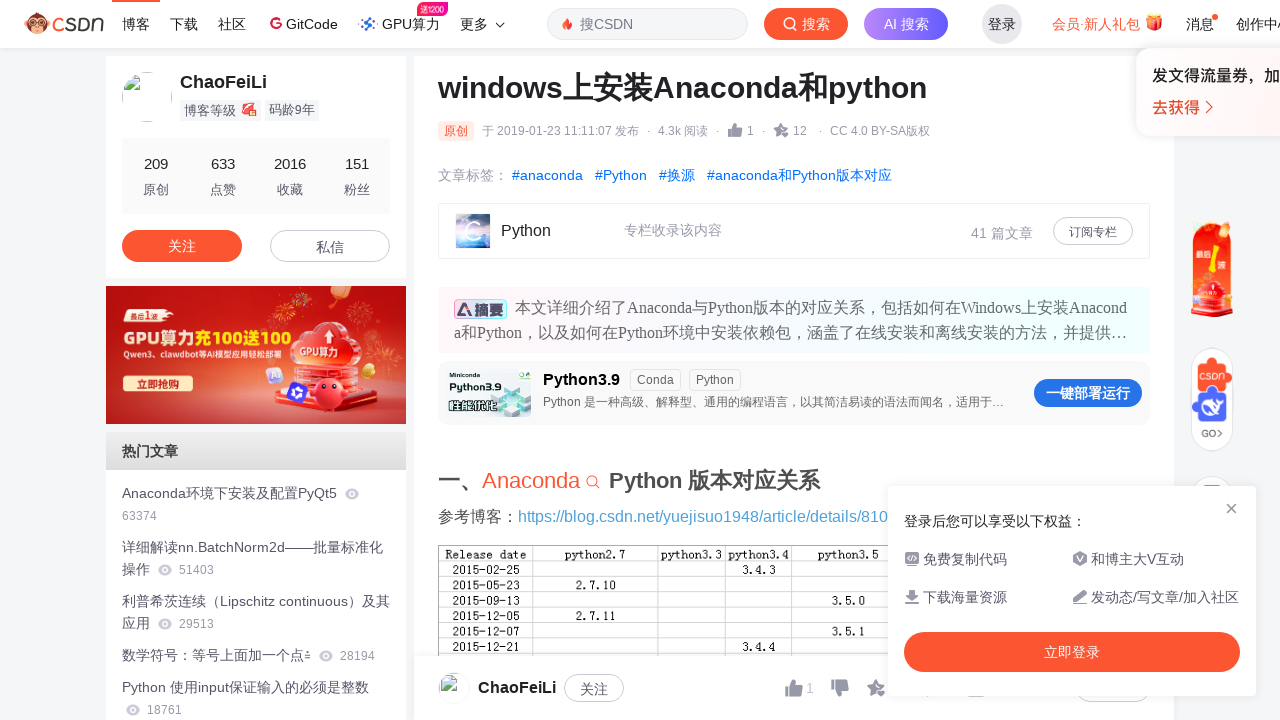

Third blog post loaded (domcontentloaded)
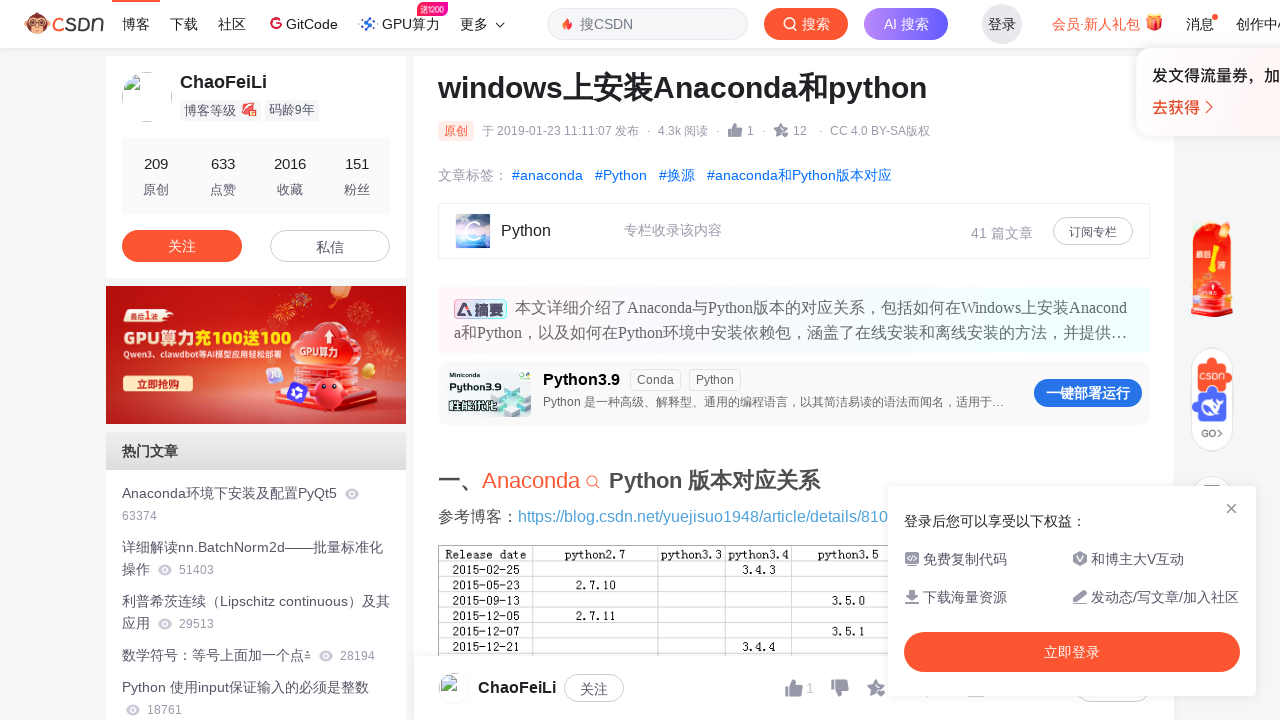

Navigated to fourth blog post (article details/86617923)
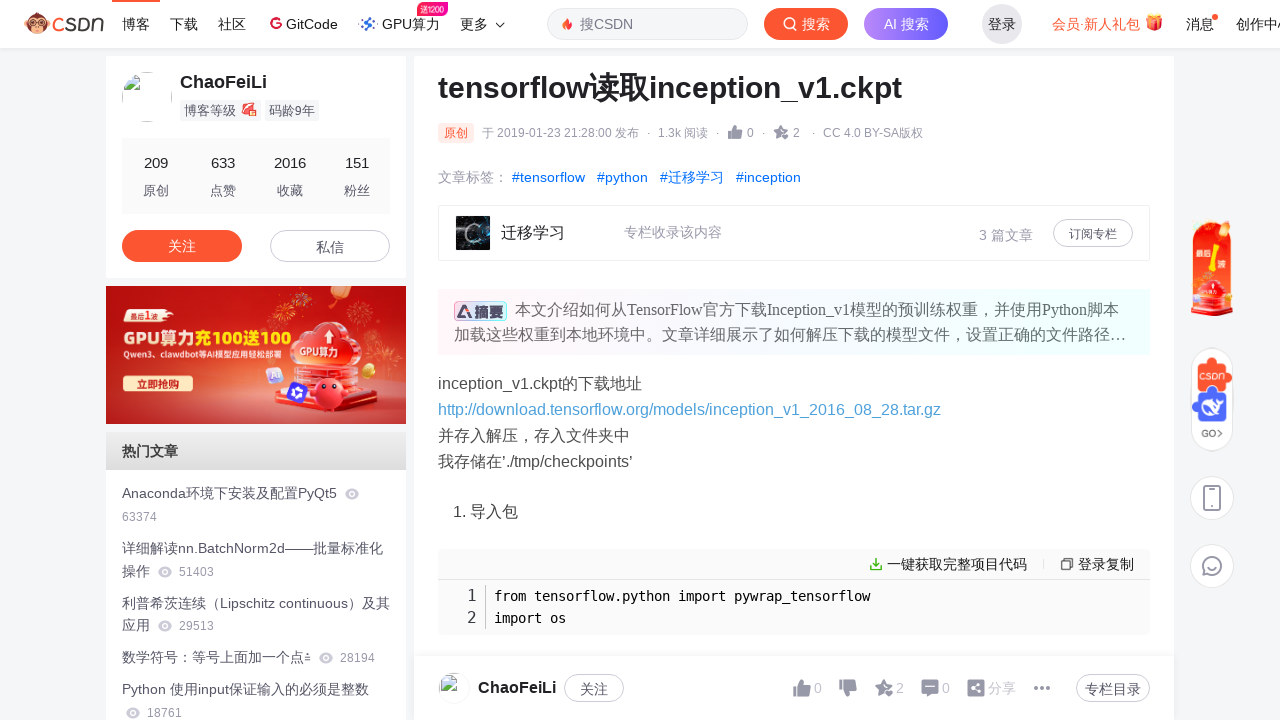

Fourth blog post loaded (domcontentloaded)
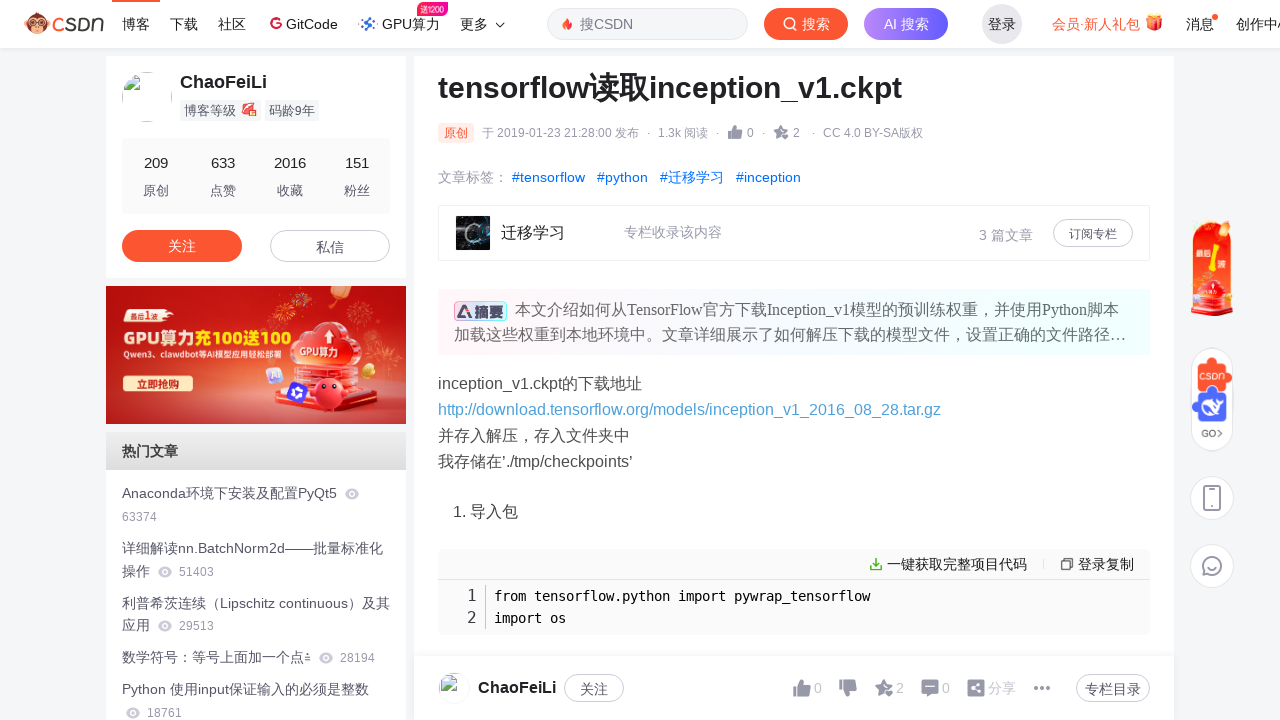

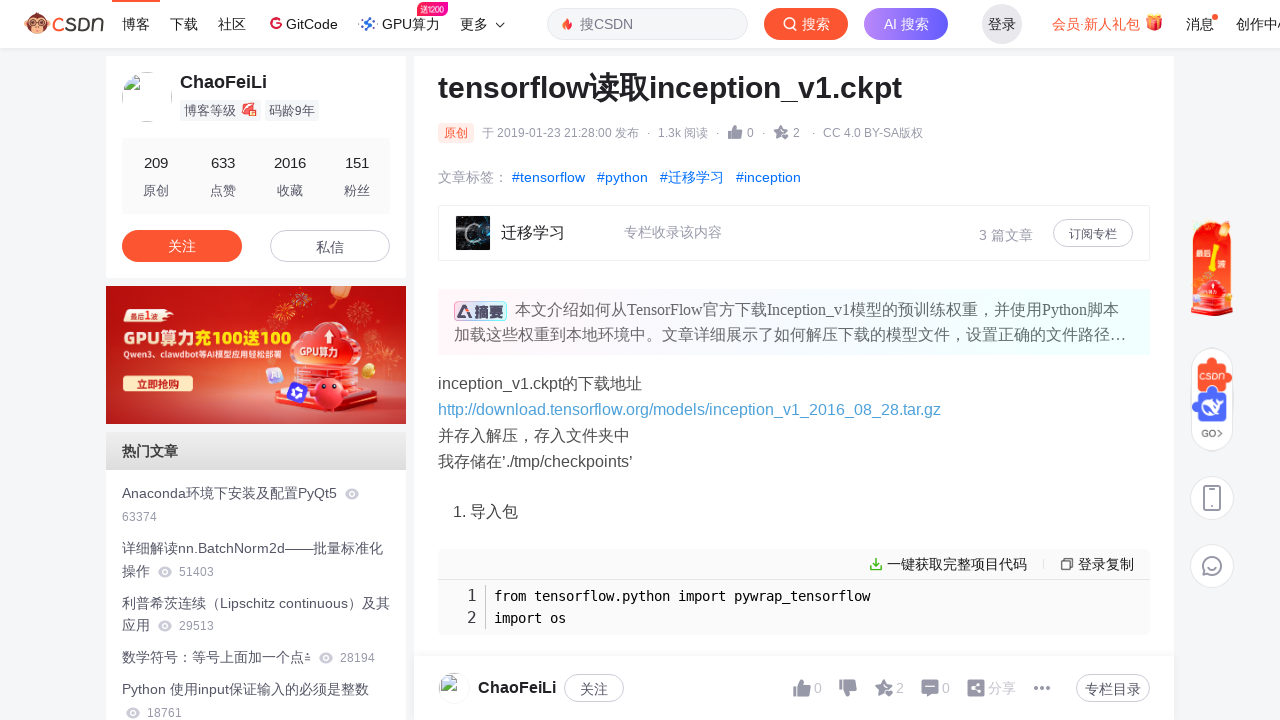